Tests dropdown/select field functionality by selecting an option from a programming language dropdown using visible text

Starting URL: https://chandanachaitanya.github.io/selenium-practice-site/

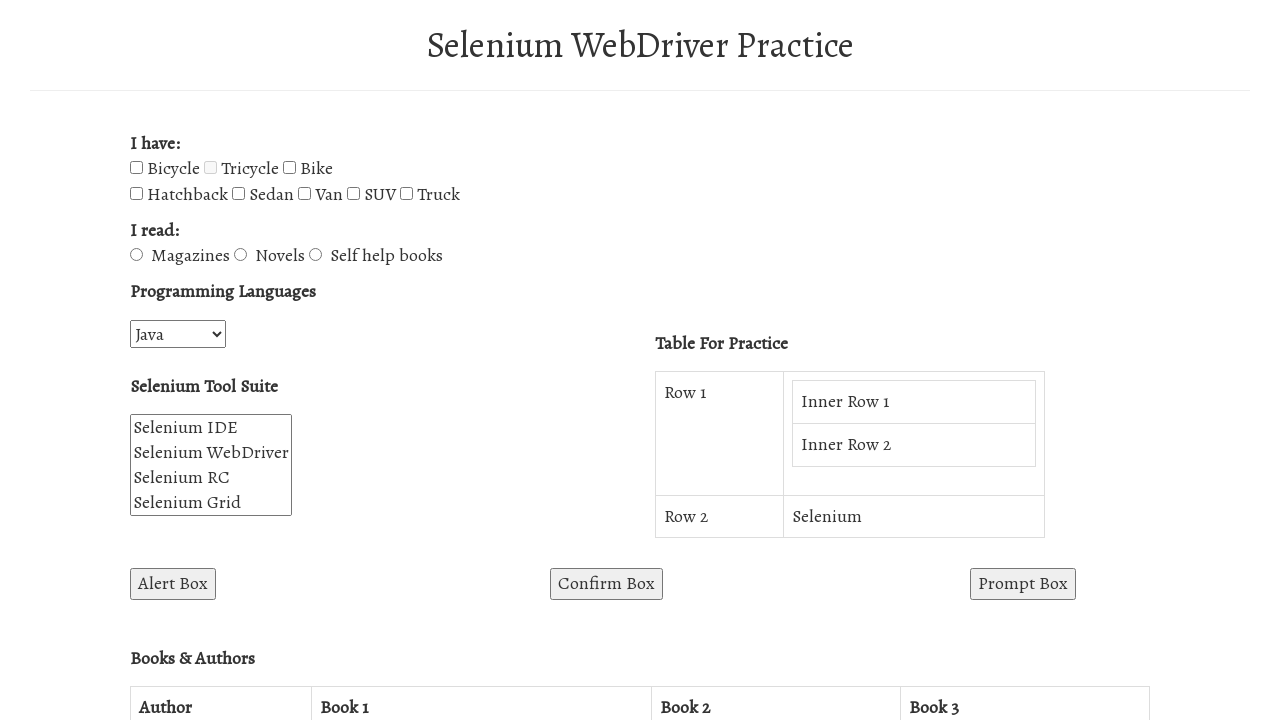

Selected 'C++' from the programming language dropdown using visible text on //body[1]/form[1]/div[3]/div[1]/select[1]
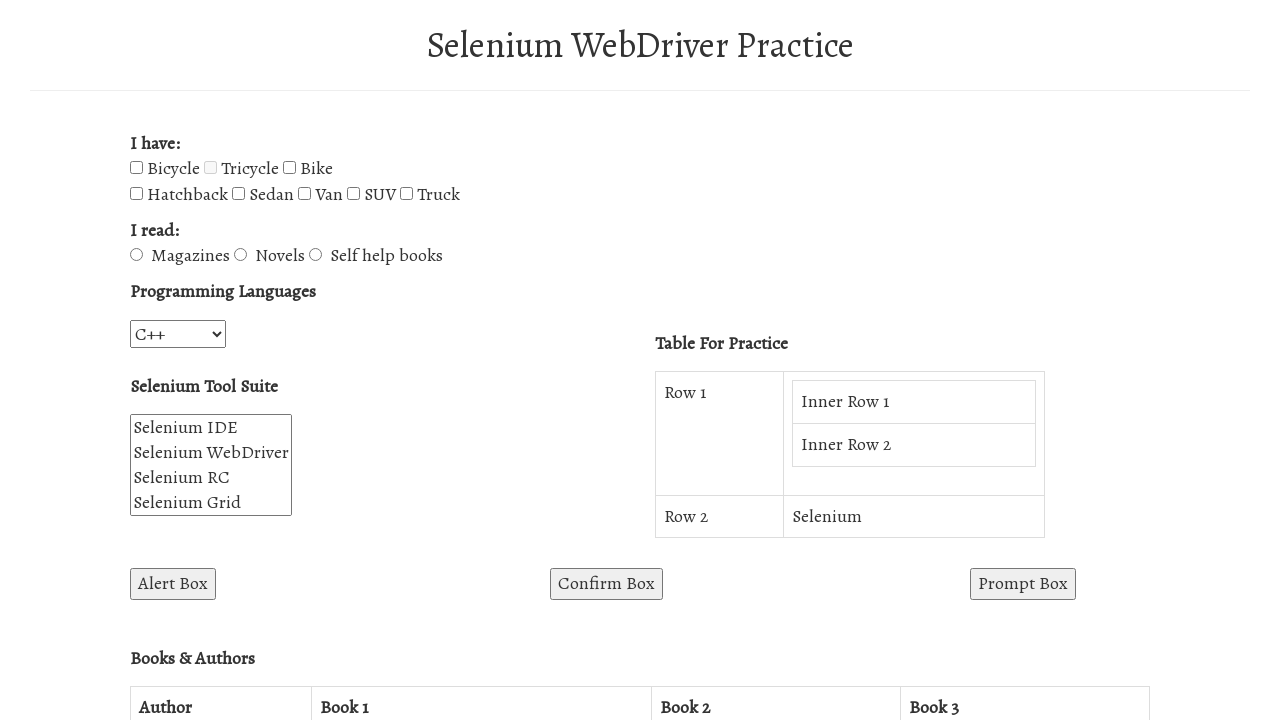

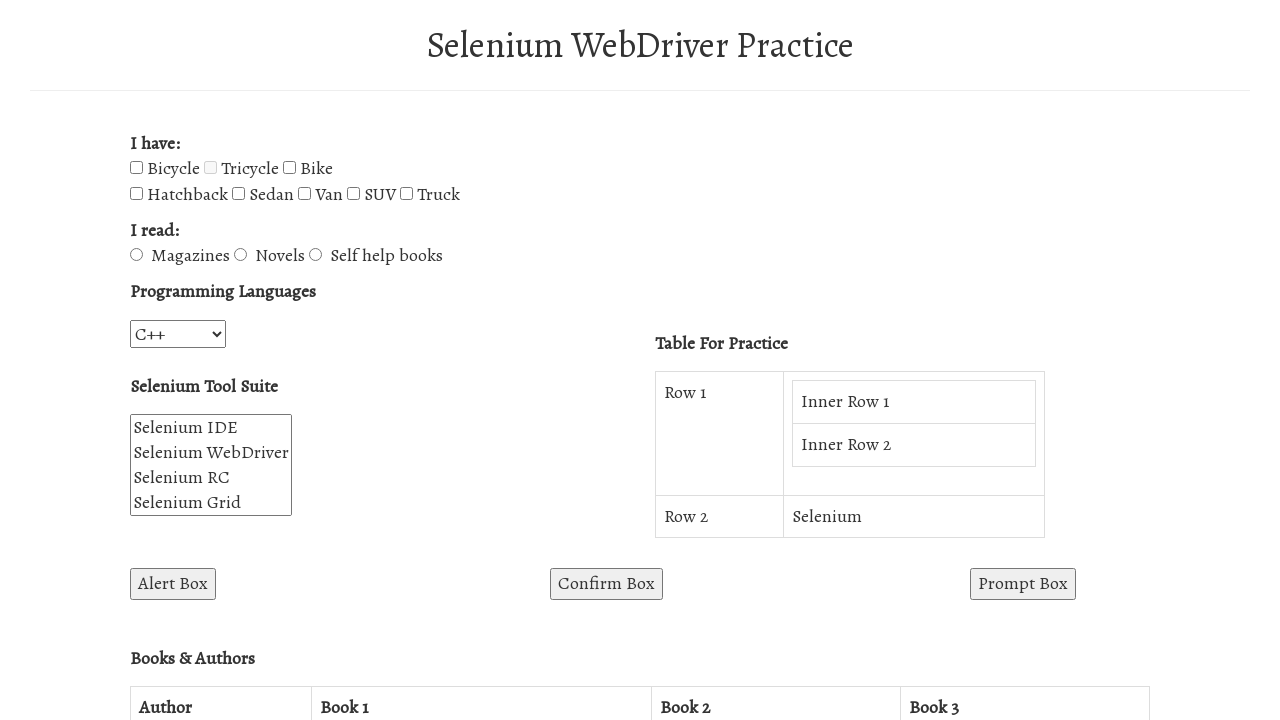